Tests auto-suggestive dropdown functionality by typing a partial search term, then using keyboard navigation to select from the dropdown suggestions

Starting URL: https://rahulshettyacademy.com/AutomationPractice/

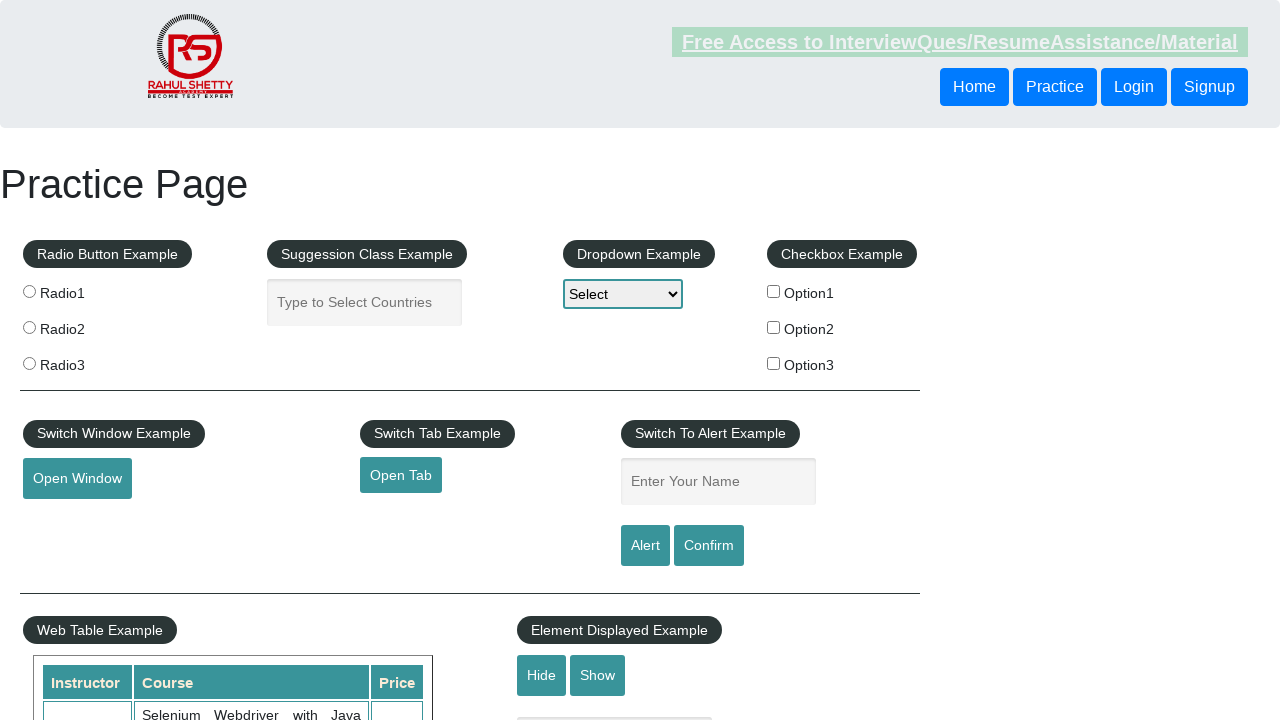

Typed 'ind' into autocomplete field to trigger suggestions on #autocomplete
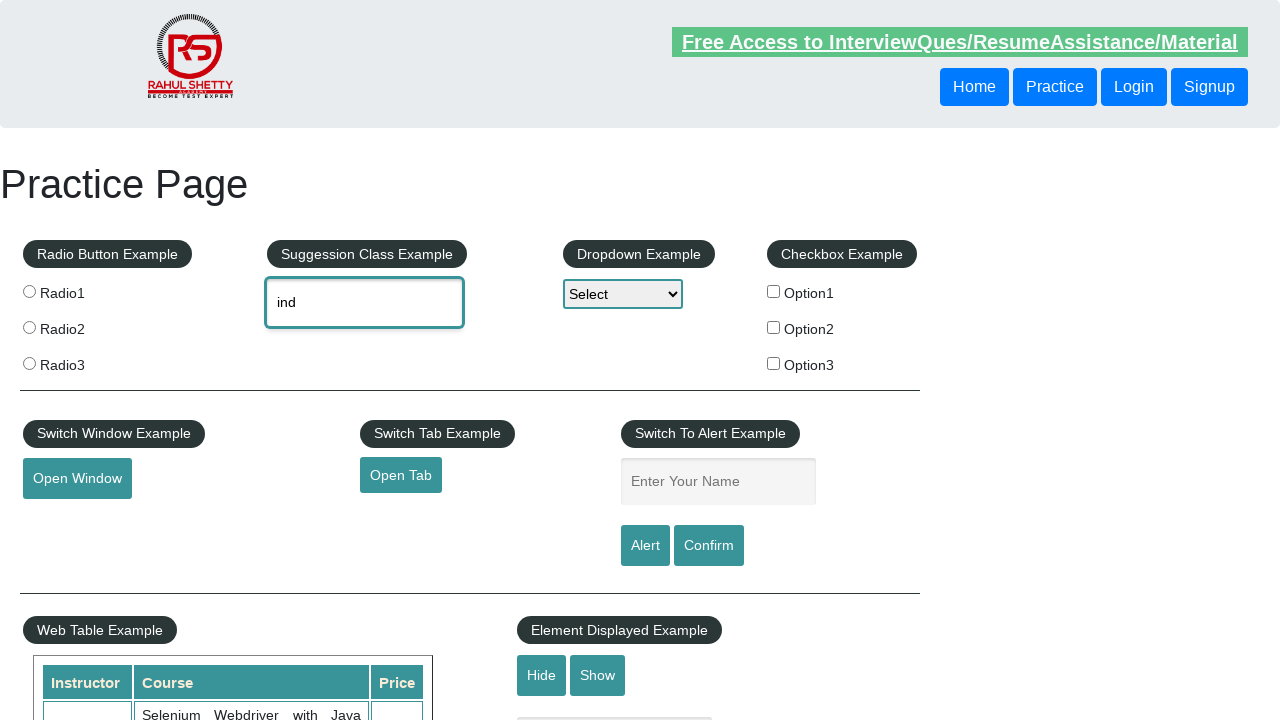

Autocomplete suggestions appeared
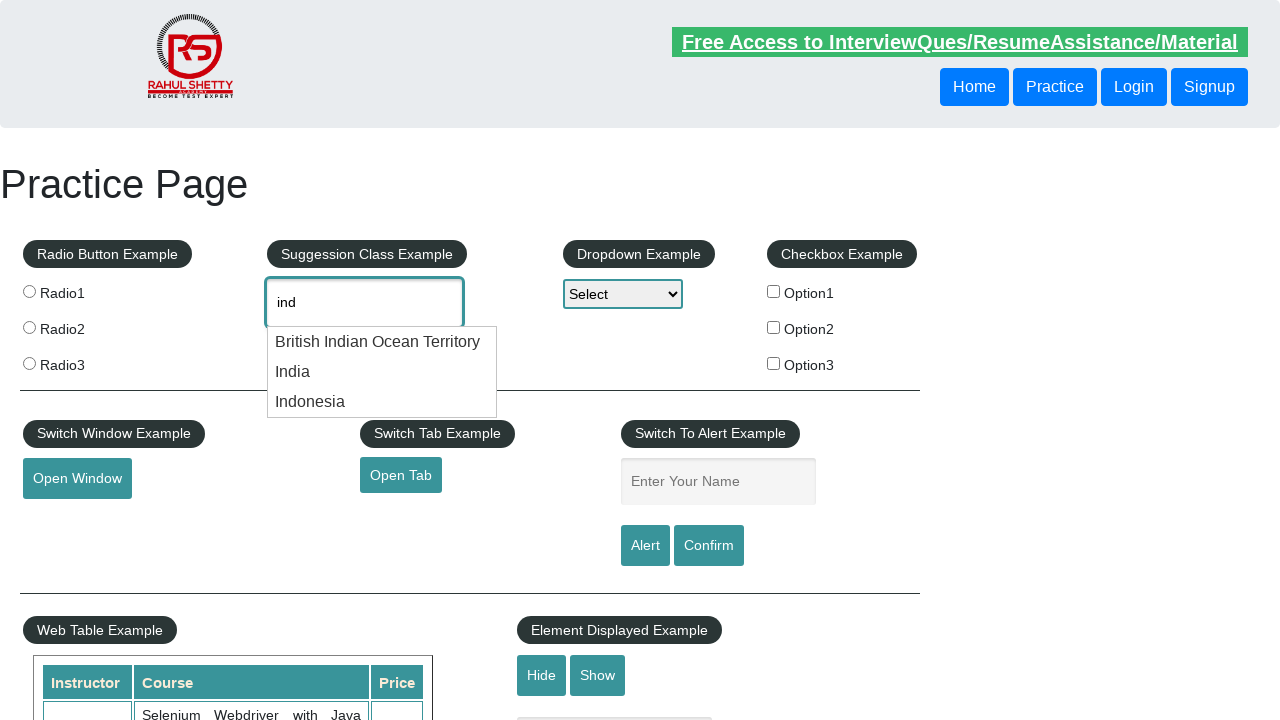

Pressed ArrowDown to navigate to first suggestion on #autocomplete
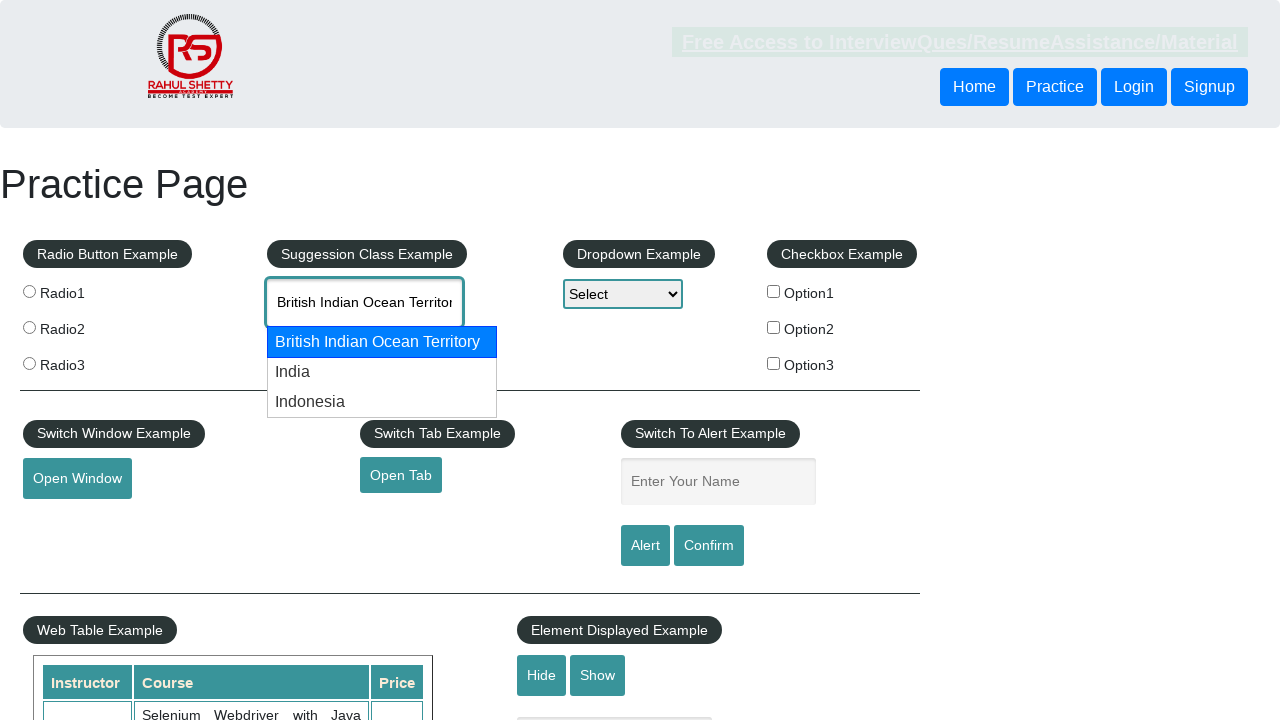

Pressed ArrowDown to navigate to second suggestion on #autocomplete
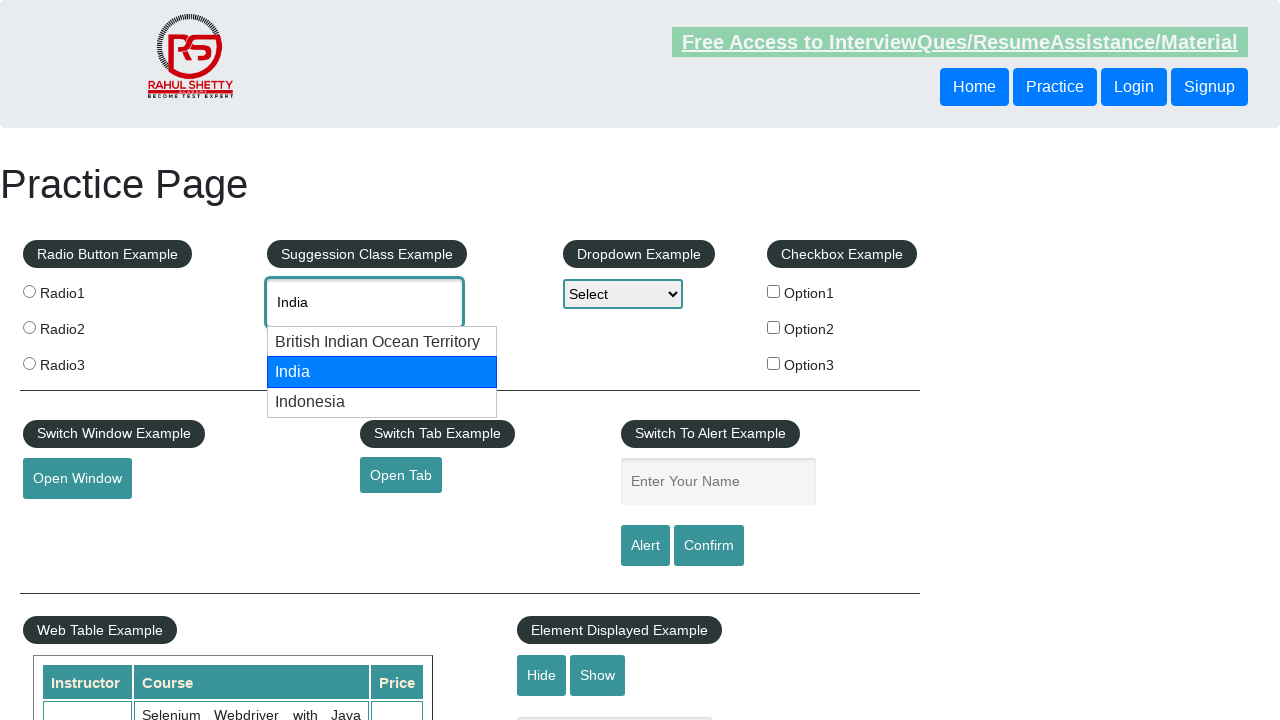

Retrieved selected value from autocomplete field: 'None'
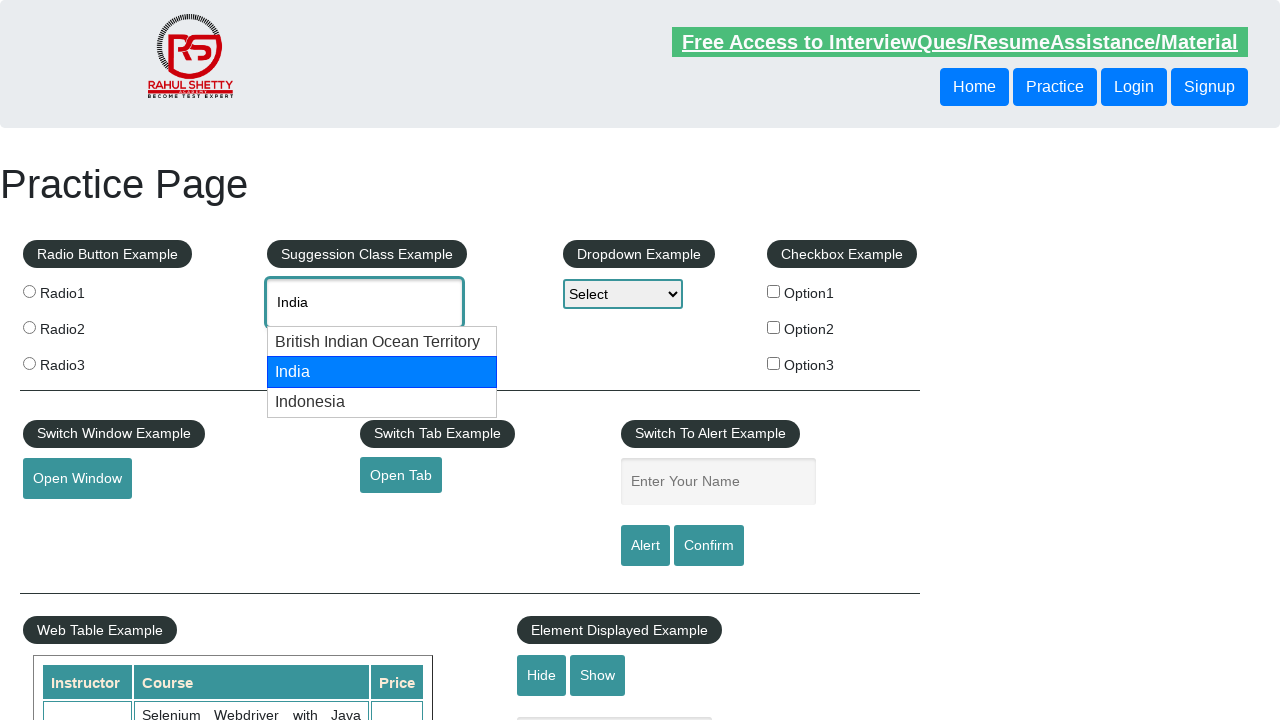

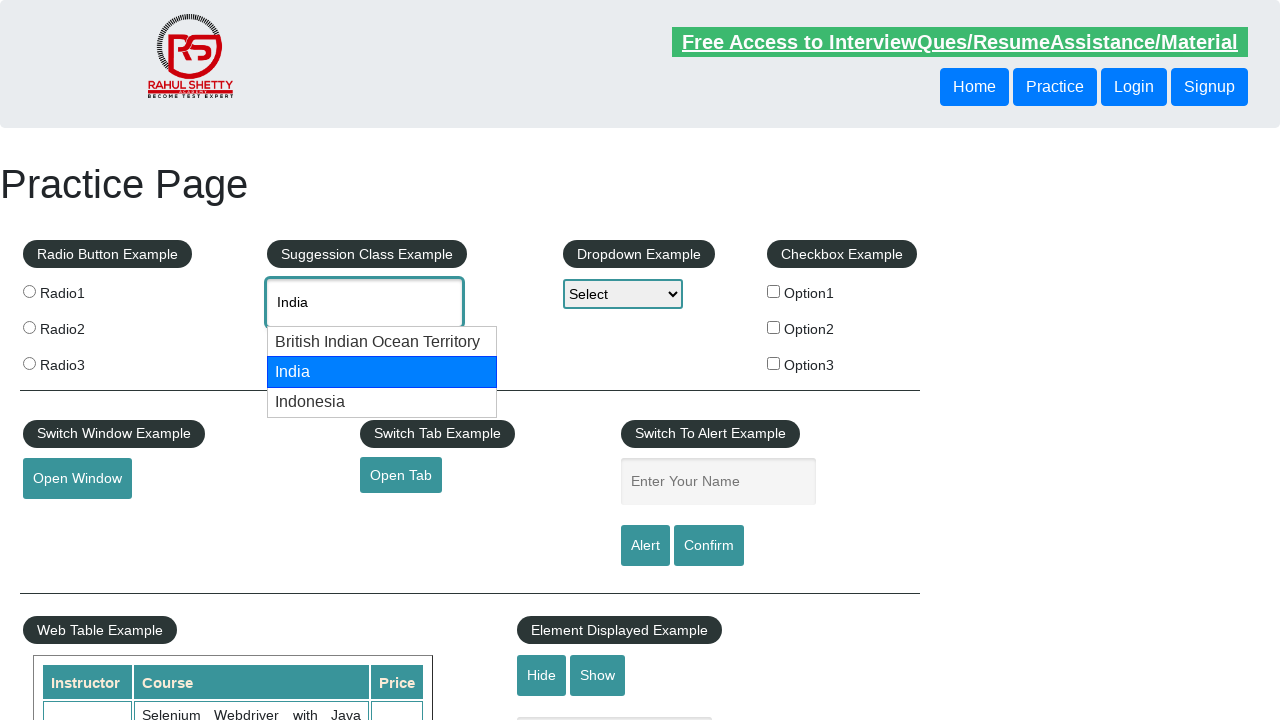